Tests the passenger dropdown functionality by clicking the passenger info section, incrementing the adult count 4 times (from 1 to 5), and verifying the displayed text shows "5 Adult".

Starting URL: https://rahulshettyacademy.com/dropdownsPractise/

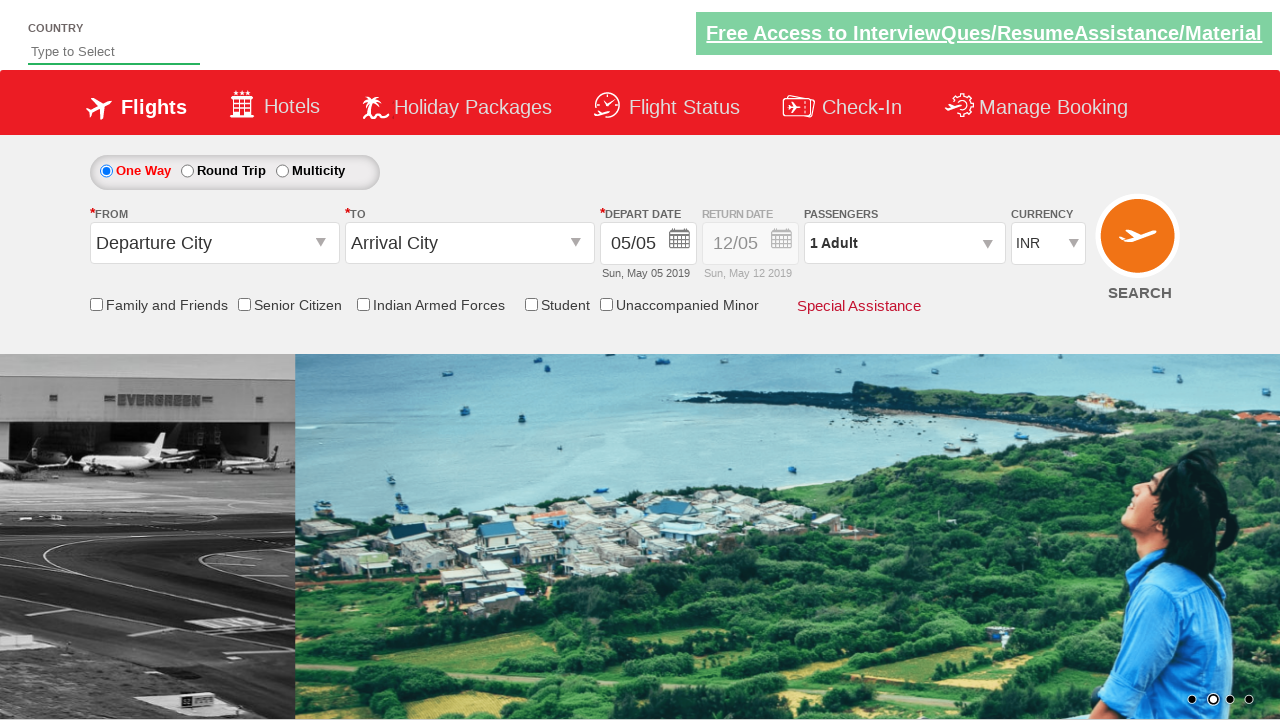

Clicked passenger info dropdown to open it at (904, 243) on #divpaxinfo
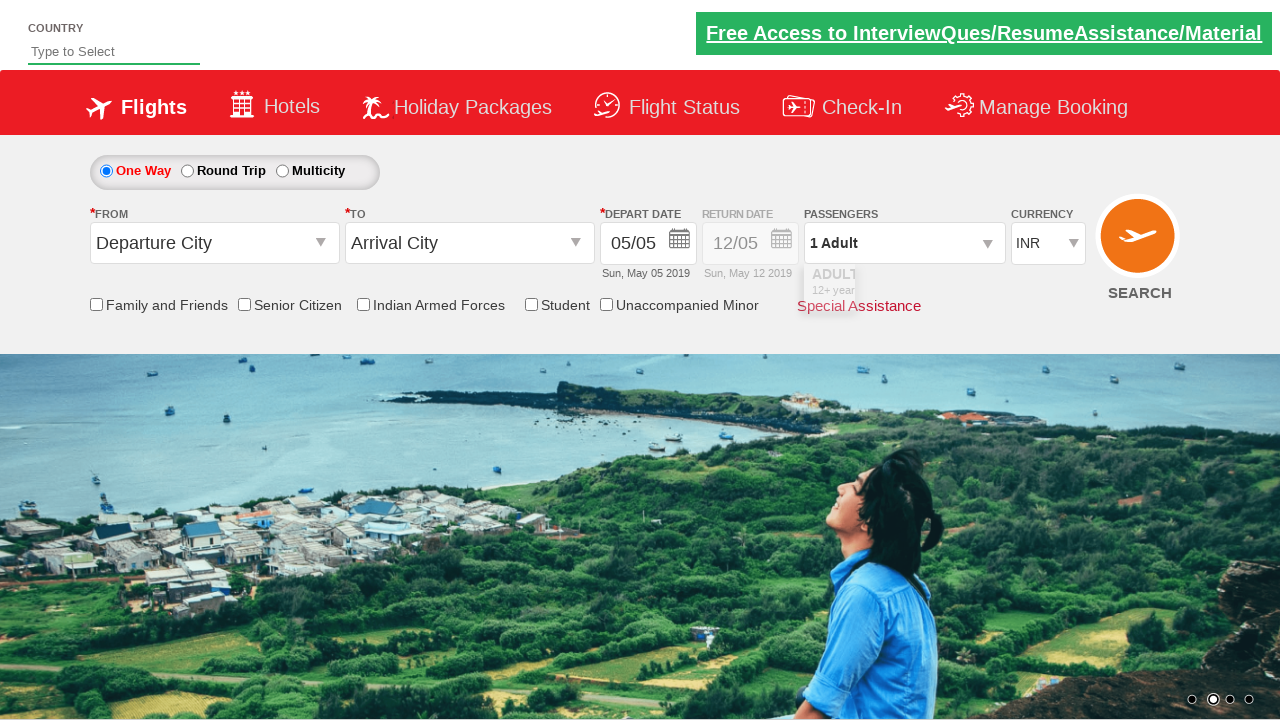

Clicked increment adult button (iteration 1 of 4) at (982, 288) on #hrefIncAdt
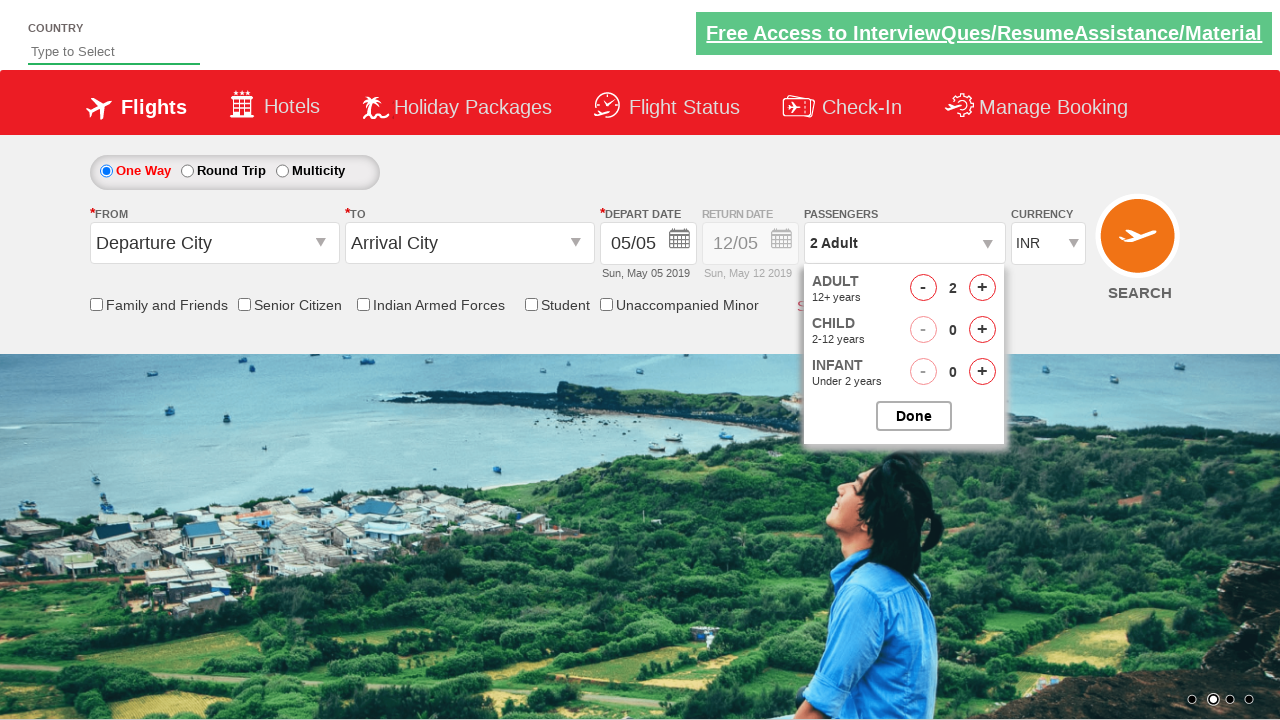

Clicked increment adult button (iteration 2 of 4) at (982, 288) on #hrefIncAdt
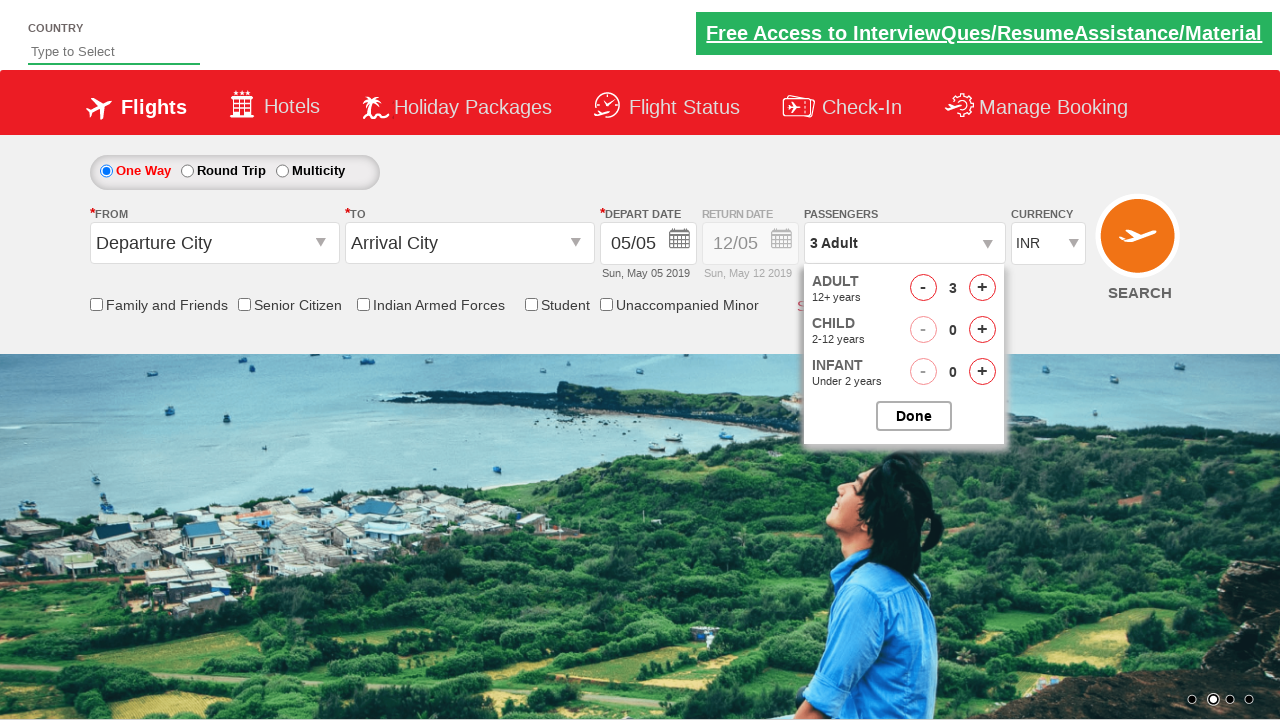

Clicked increment adult button (iteration 3 of 4) at (982, 288) on #hrefIncAdt
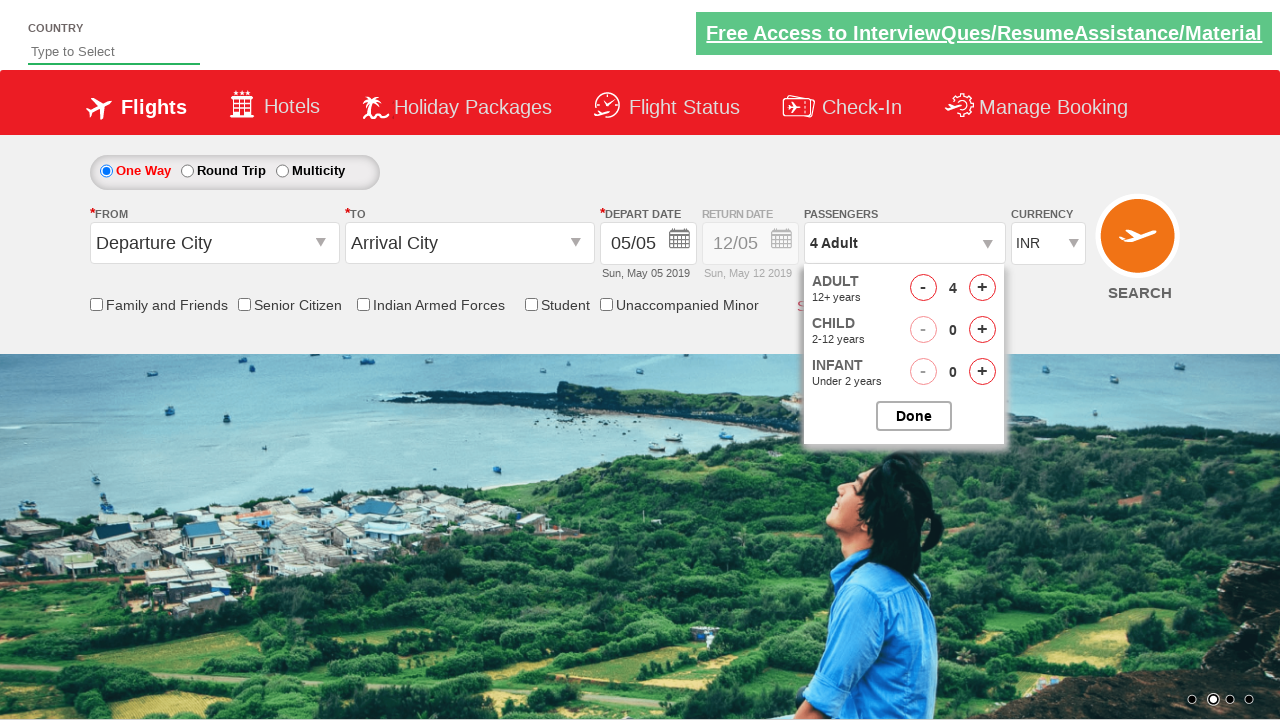

Clicked increment adult button (iteration 4 of 4) at (982, 288) on #hrefIncAdt
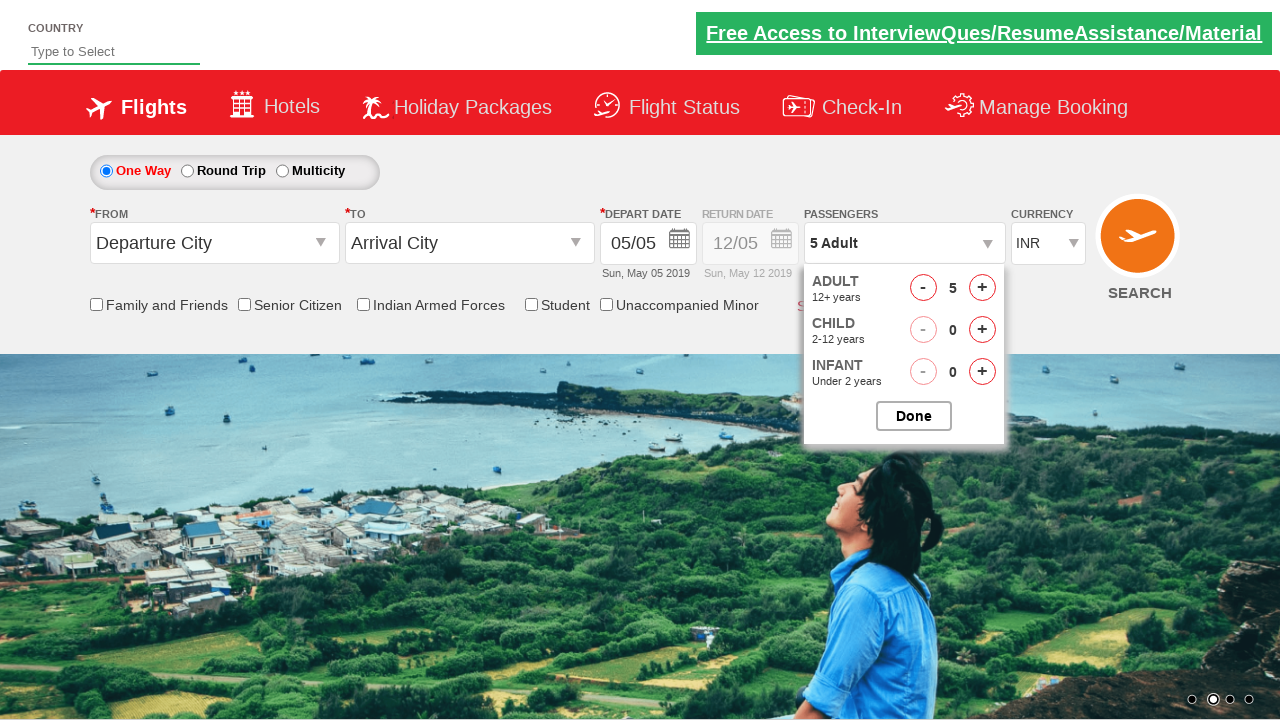

Waited for passenger info dropdown to be visible
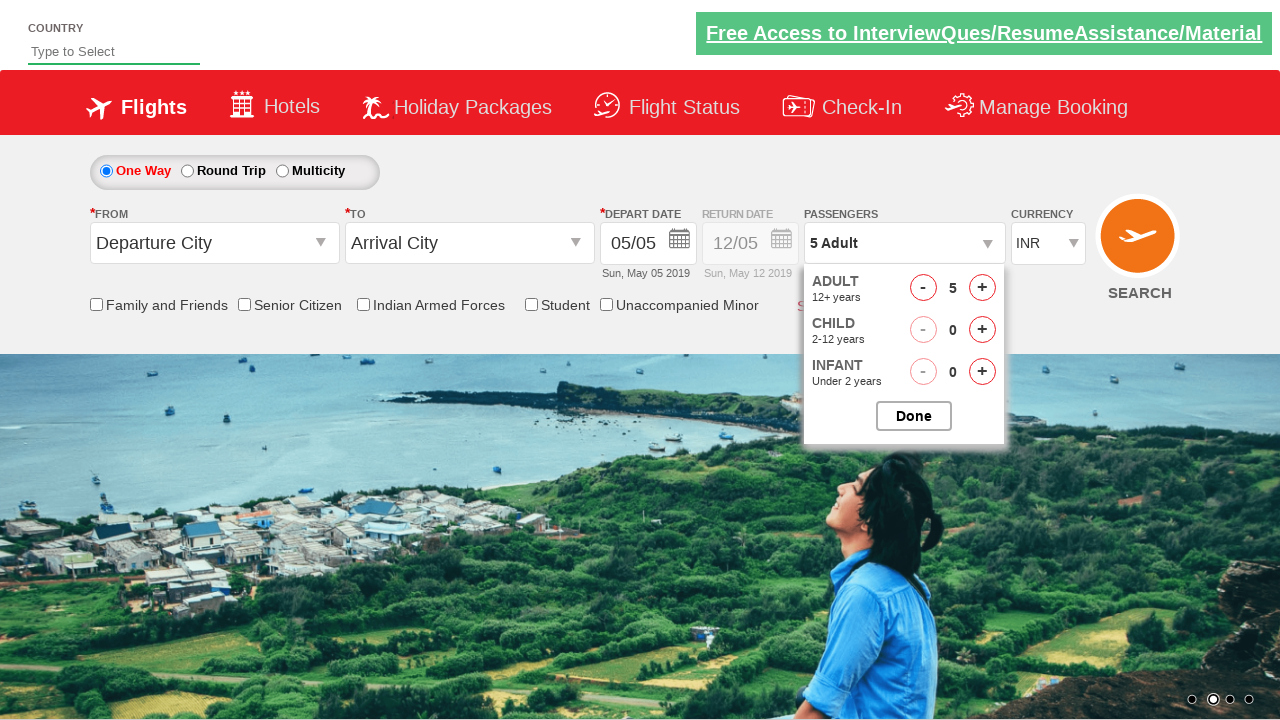

Verified passenger info displays '5 Adult'
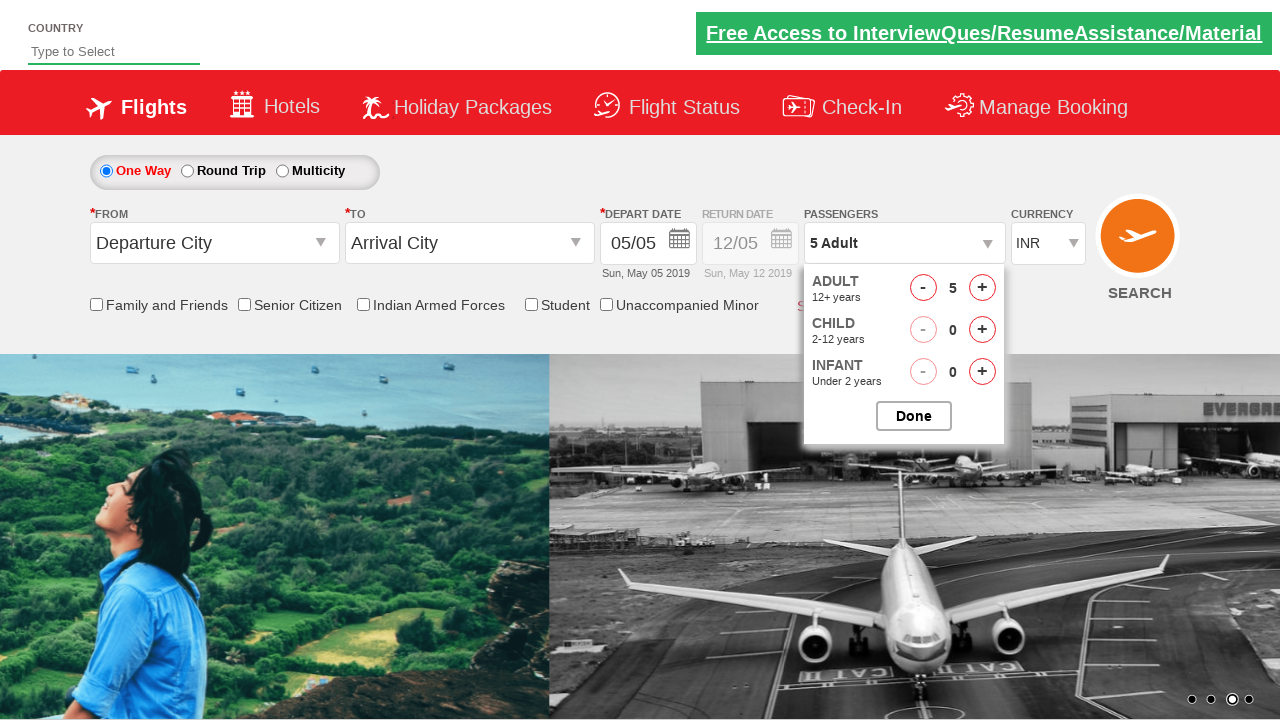

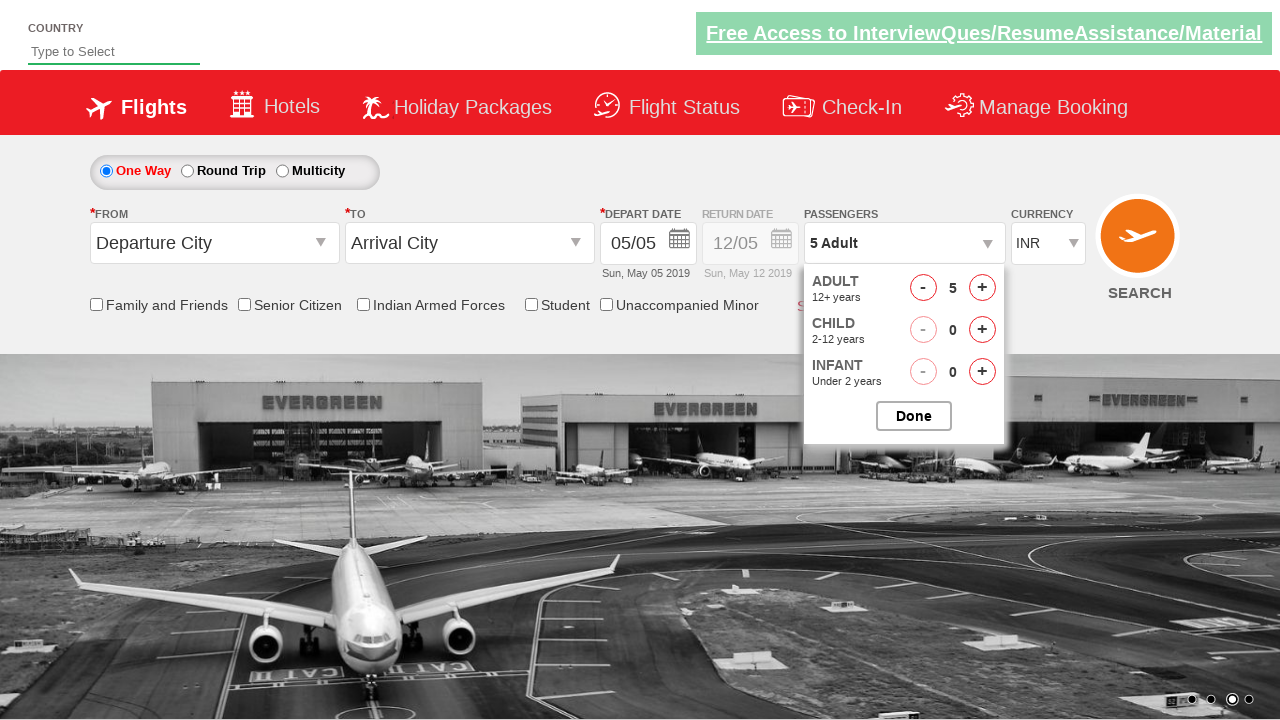